Navigates to the Bootstrap Alert Messages demo page on LambdaTest's Selenium playground

Starting URL: https://www.lambdatest.com/selenium-playground/bootstrap-alert-messages-demo

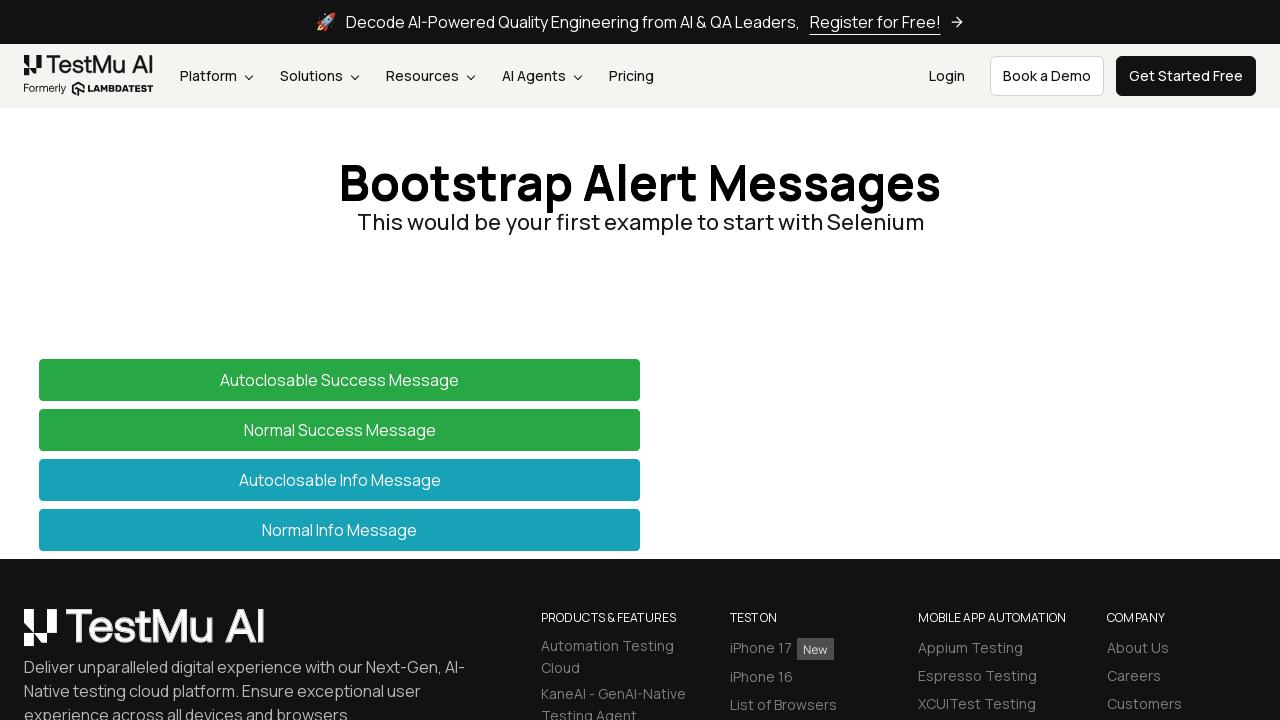

Navigated to Bootstrap Alert Messages demo page
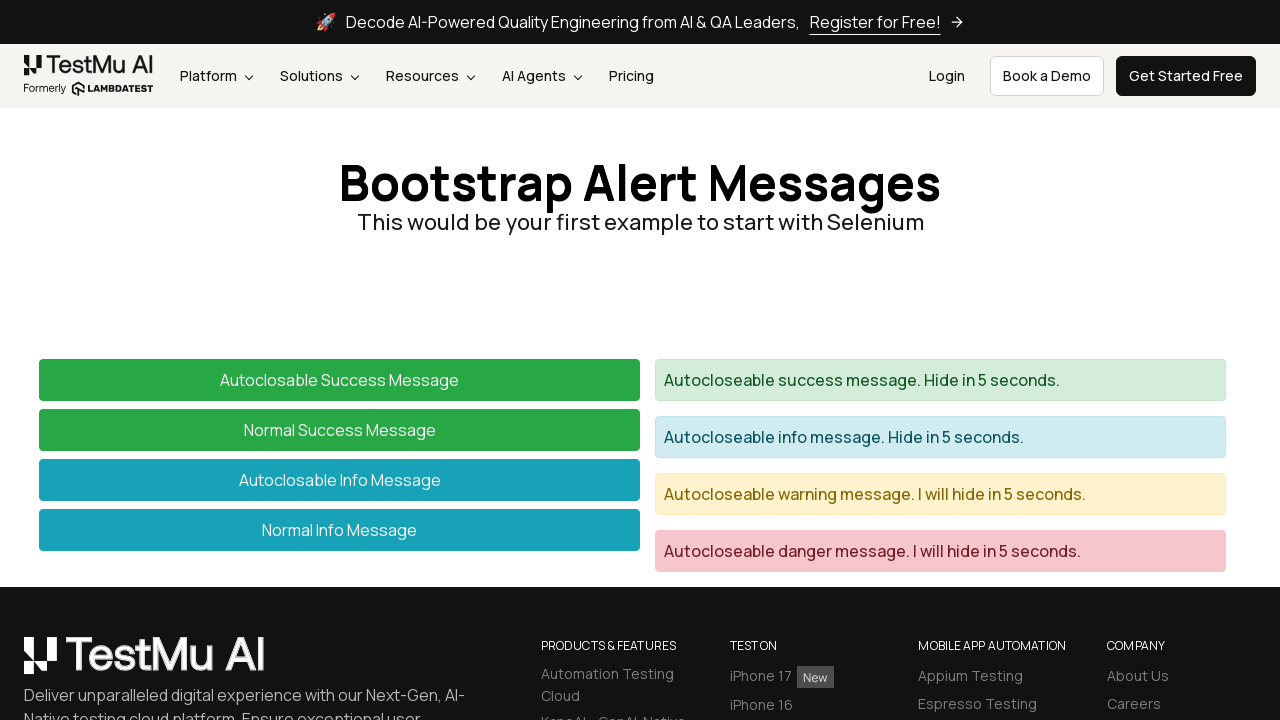

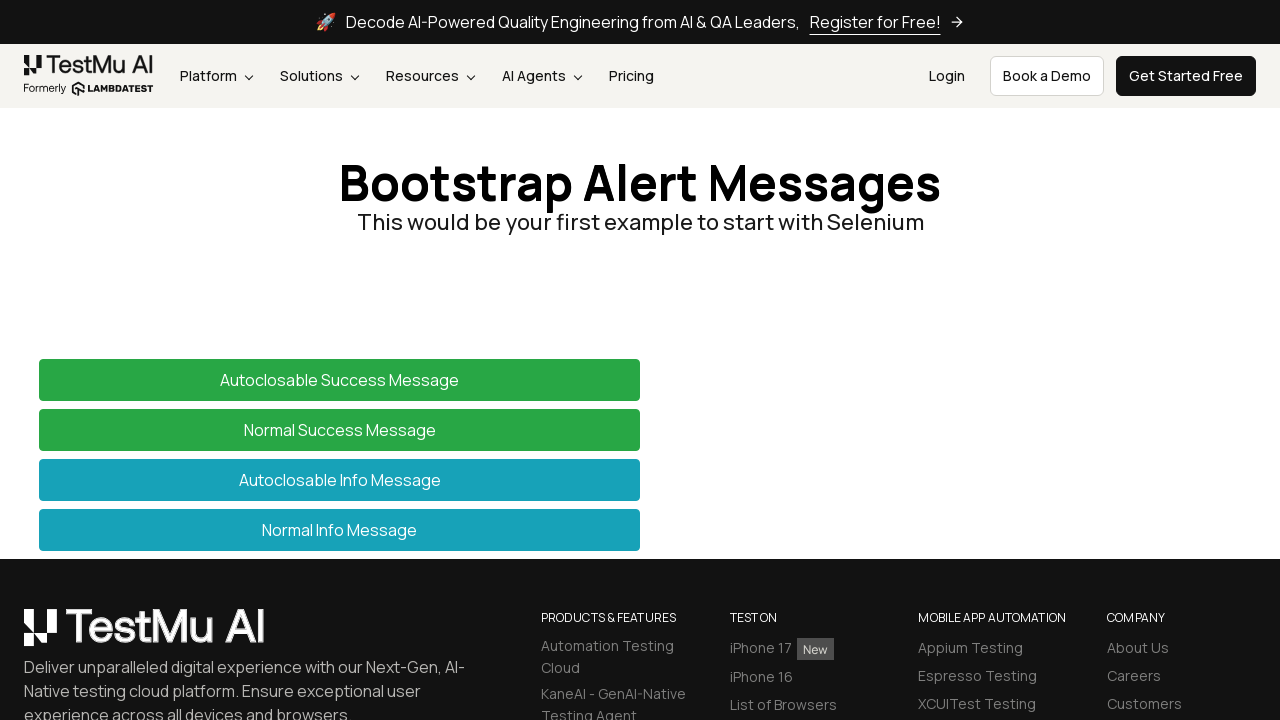